Tests the vegetable/grocery search functionality by typing a search term, waiting for results, then iterating through products to find and add "Cashews" to the cart

Starting URL: https://rahulshettyacademy.com/seleniumPractise/#/

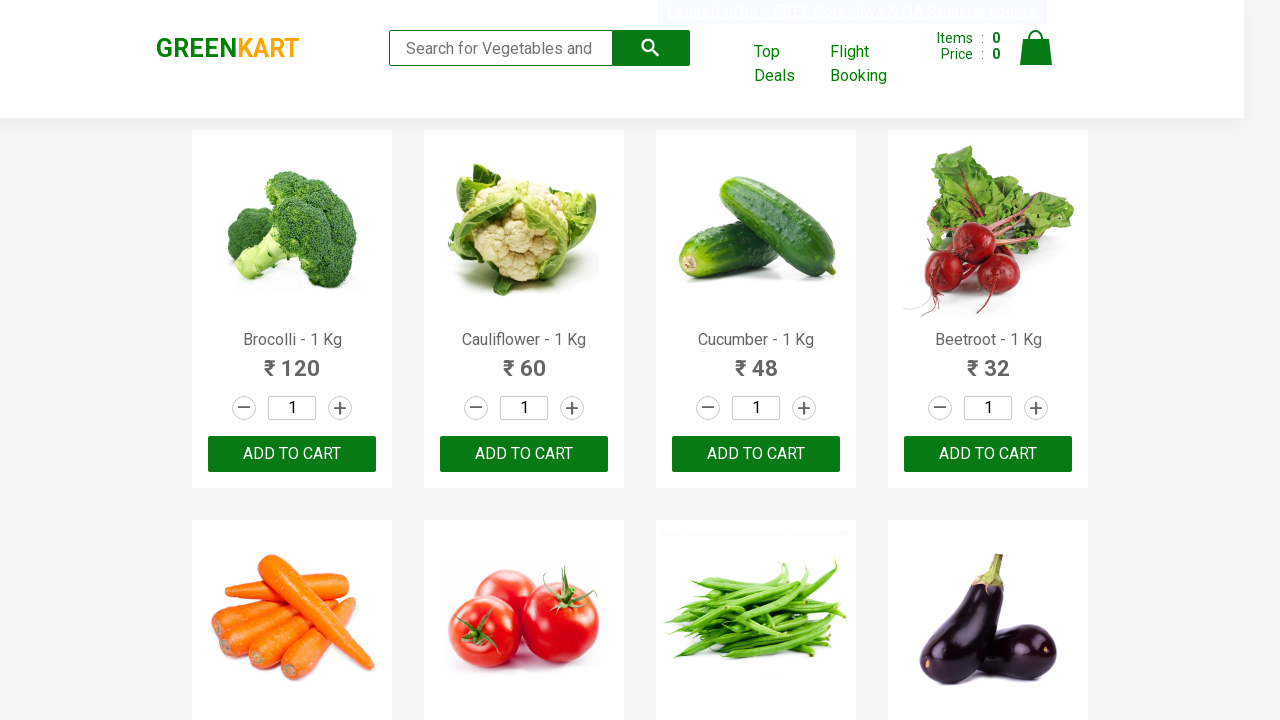

Typed 'ca' in the search field to search for vegetables/groceries on .search-keyword
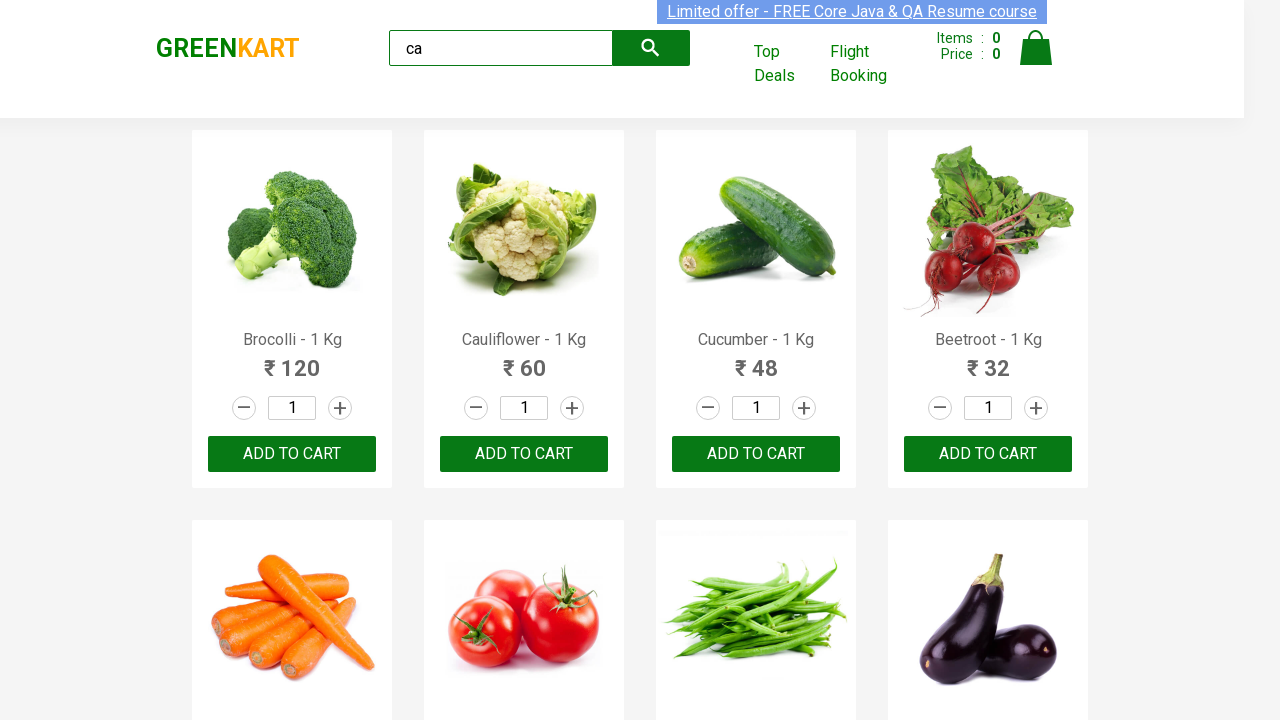

Waited 2000ms for search results to load
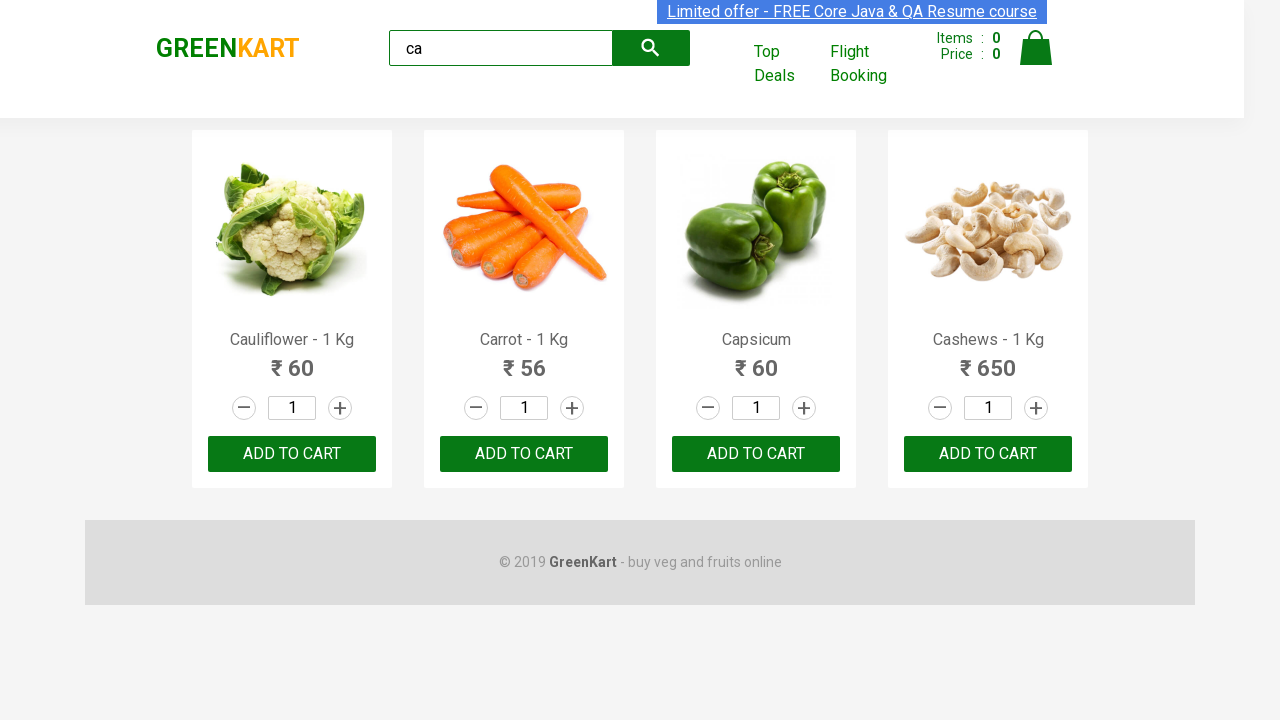

Retrieved all product elements from search results
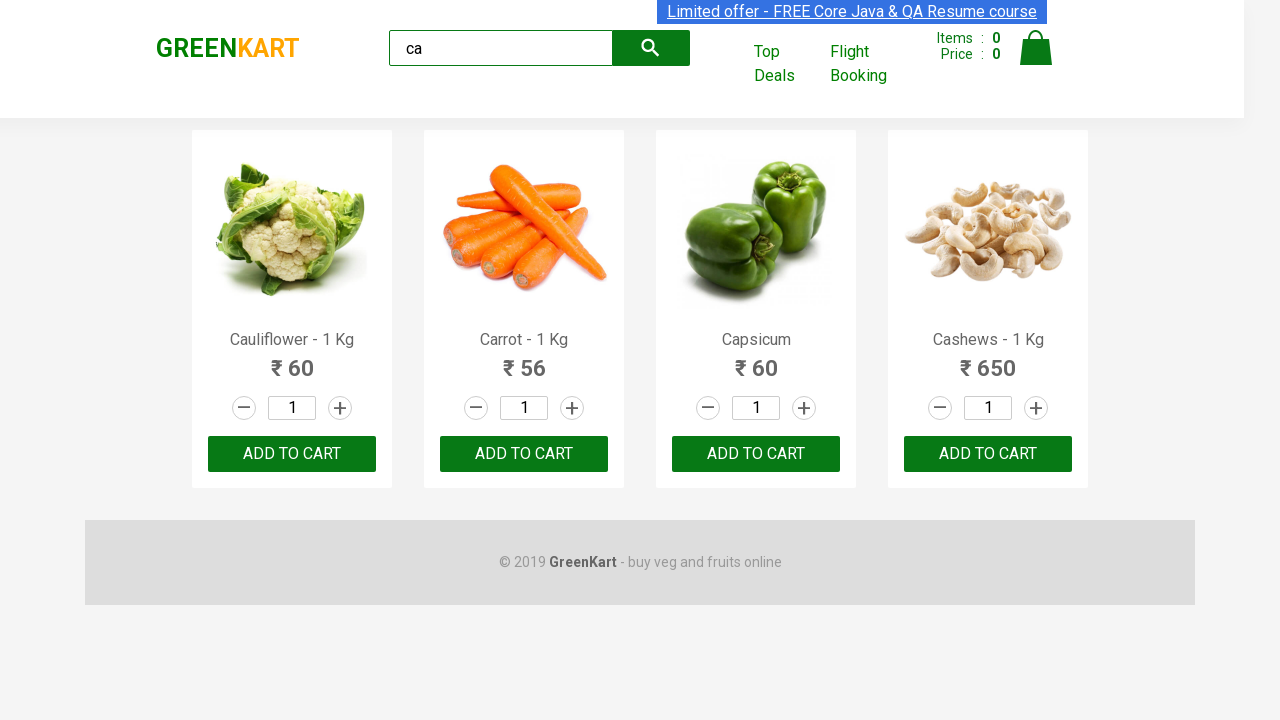

Retrieved product name: Cauliflower - 1 Kg
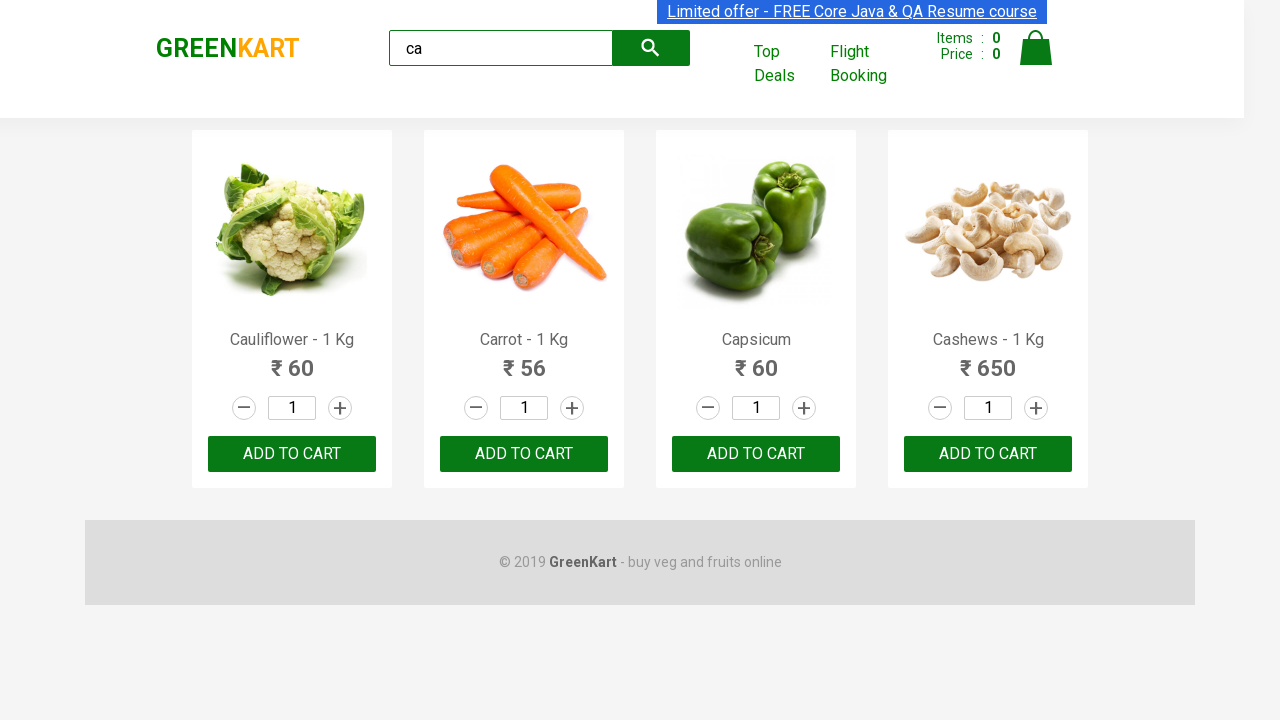

Retrieved product name: Carrot - 1 Kg
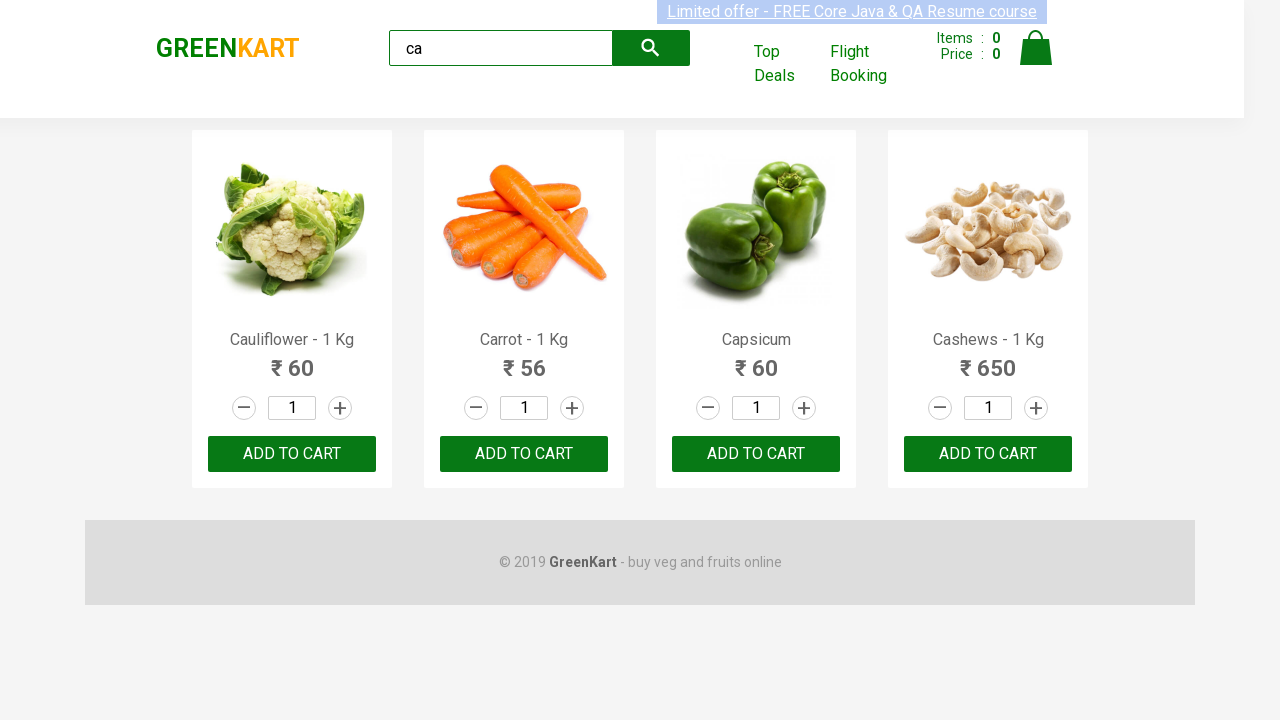

Retrieved product name: Capsicum
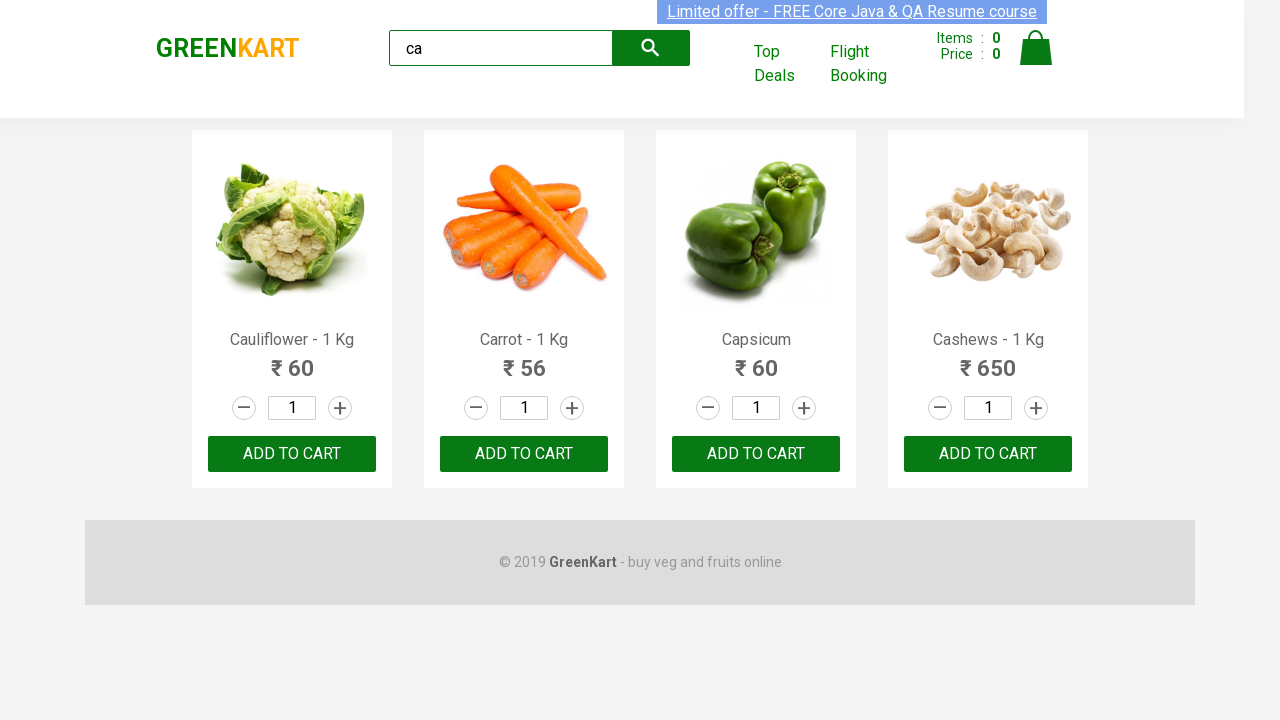

Retrieved product name: Cashews - 1 Kg
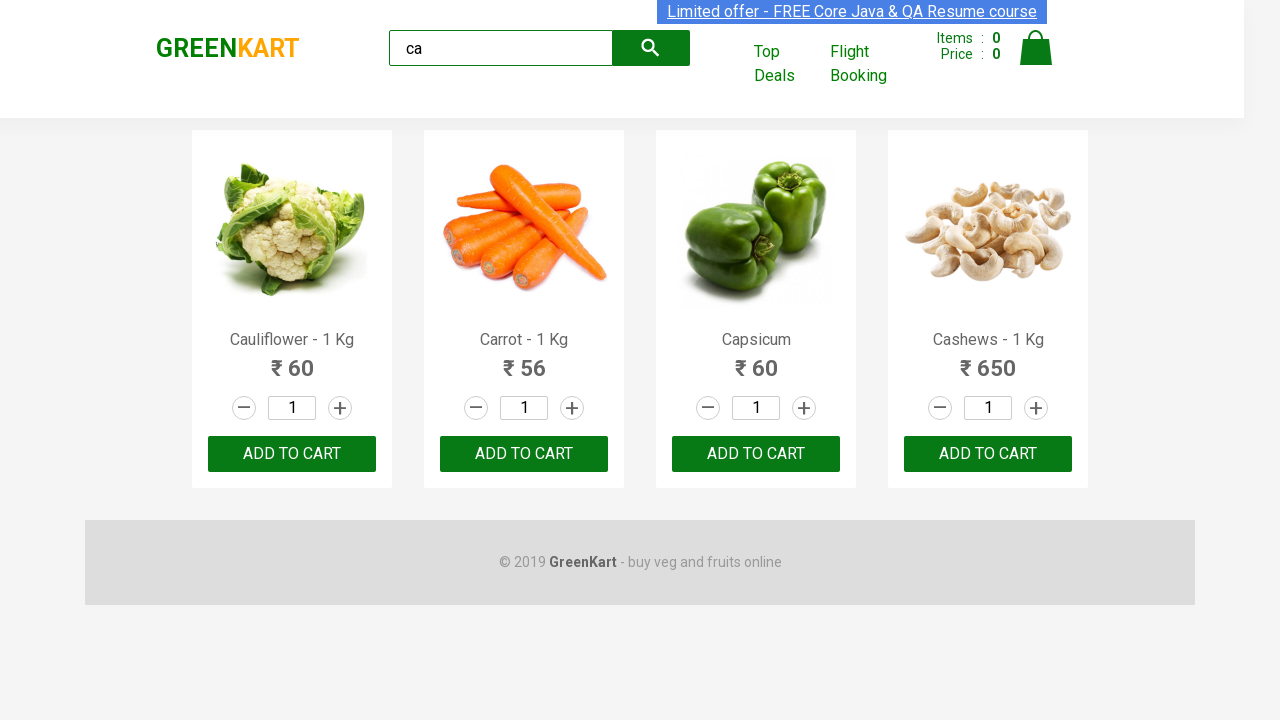

Found Cashews and clicked the add to cart button at (988, 454) on .products .product >> nth=3 >> button
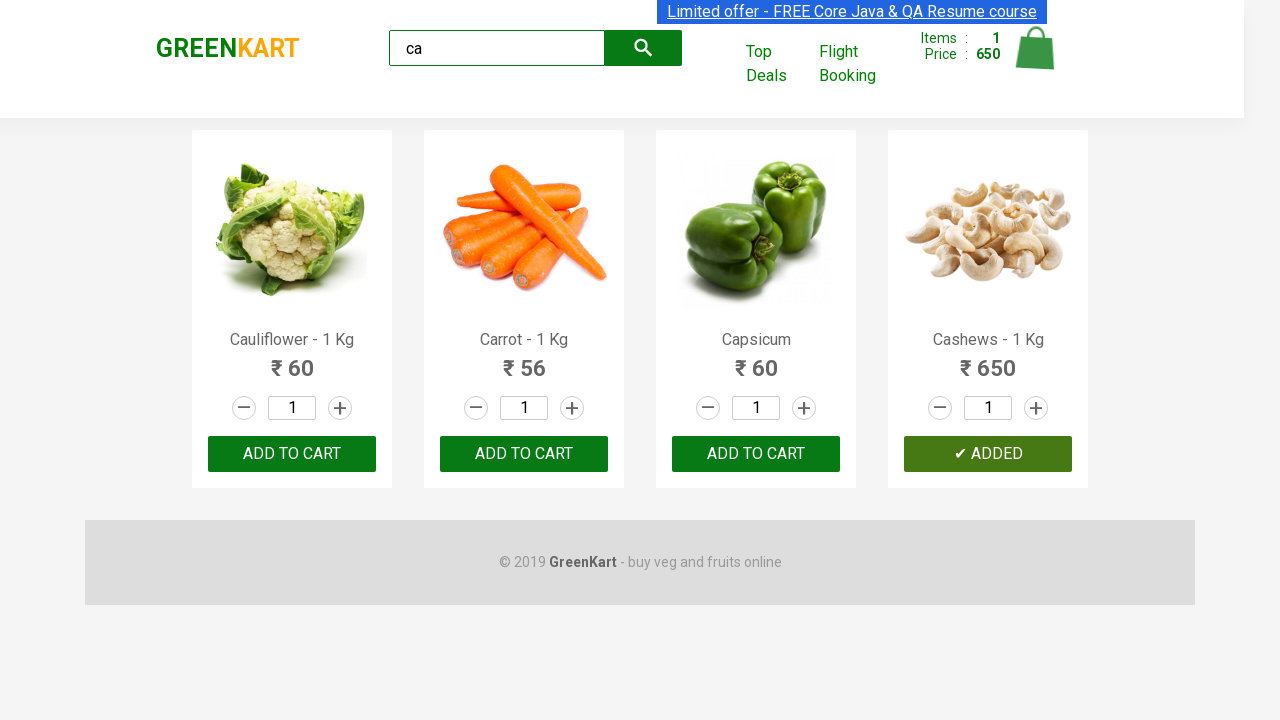

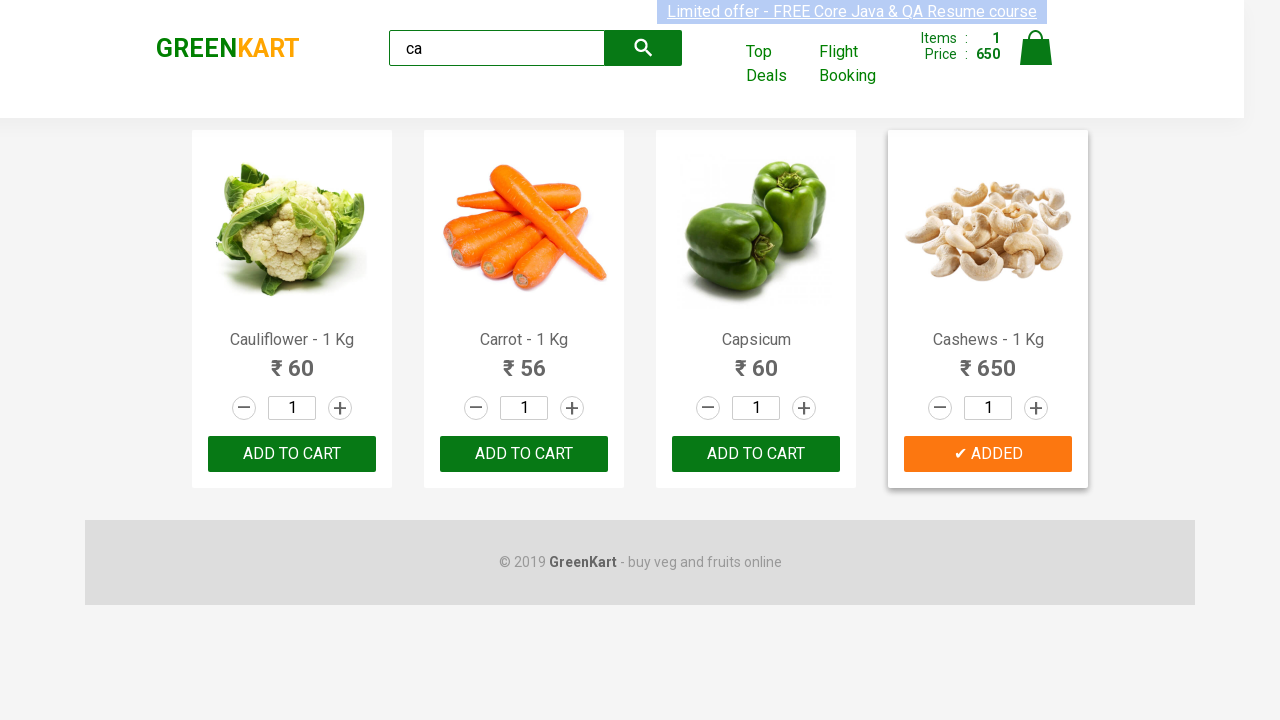